Navigates to the Geolocation page and verifies the h3 element text is correct

Starting URL: https://the-internet.herokuapp.com/

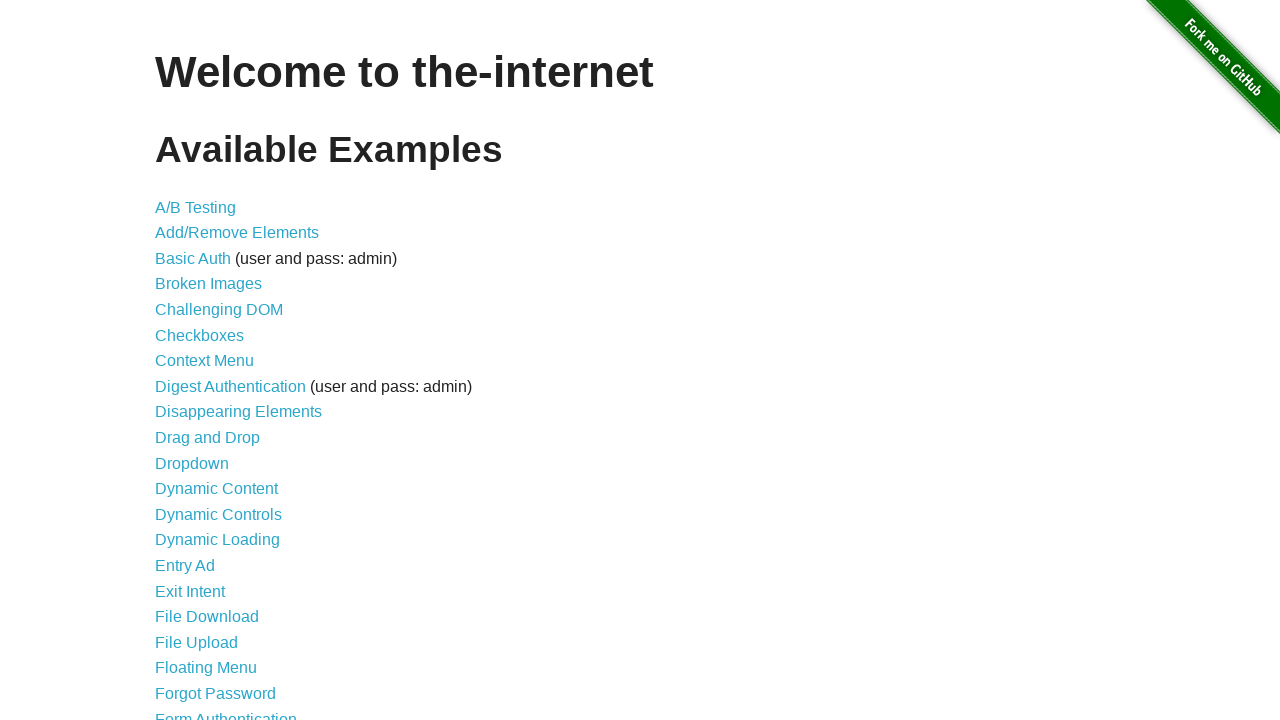

Clicked on Geolocation link at (198, 360) on a:text('Geolocation')
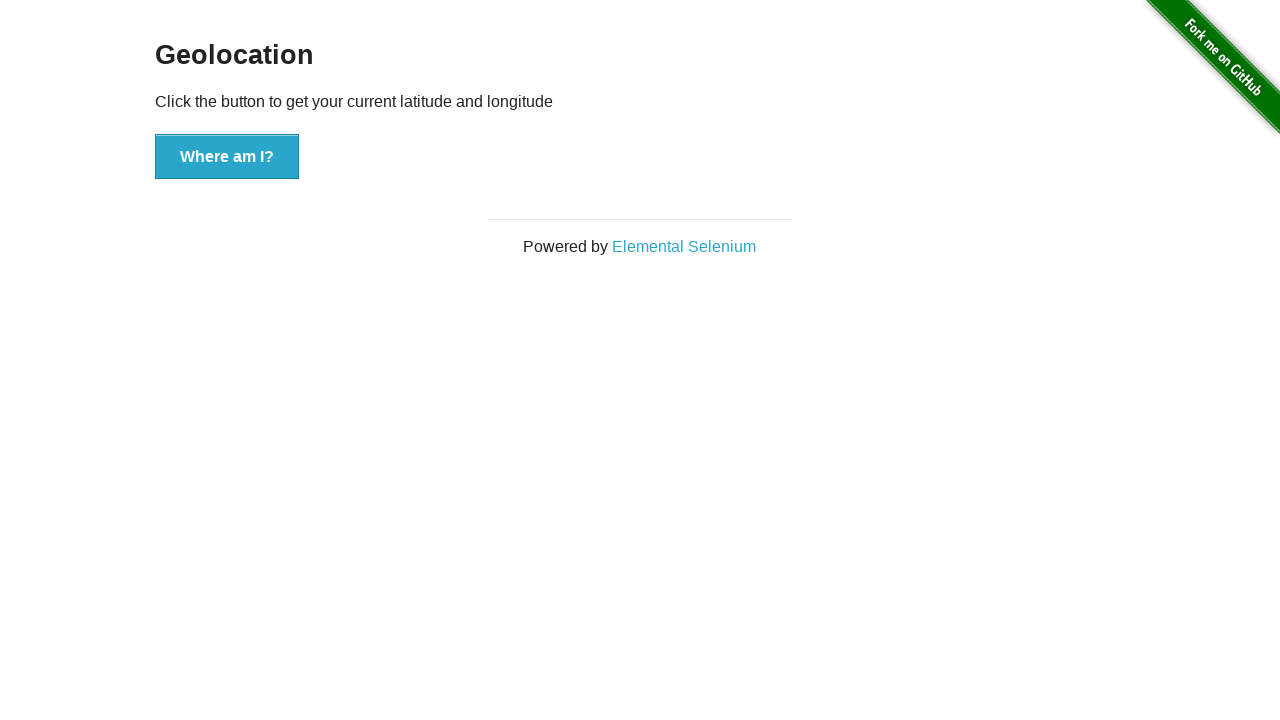

Located h3 element
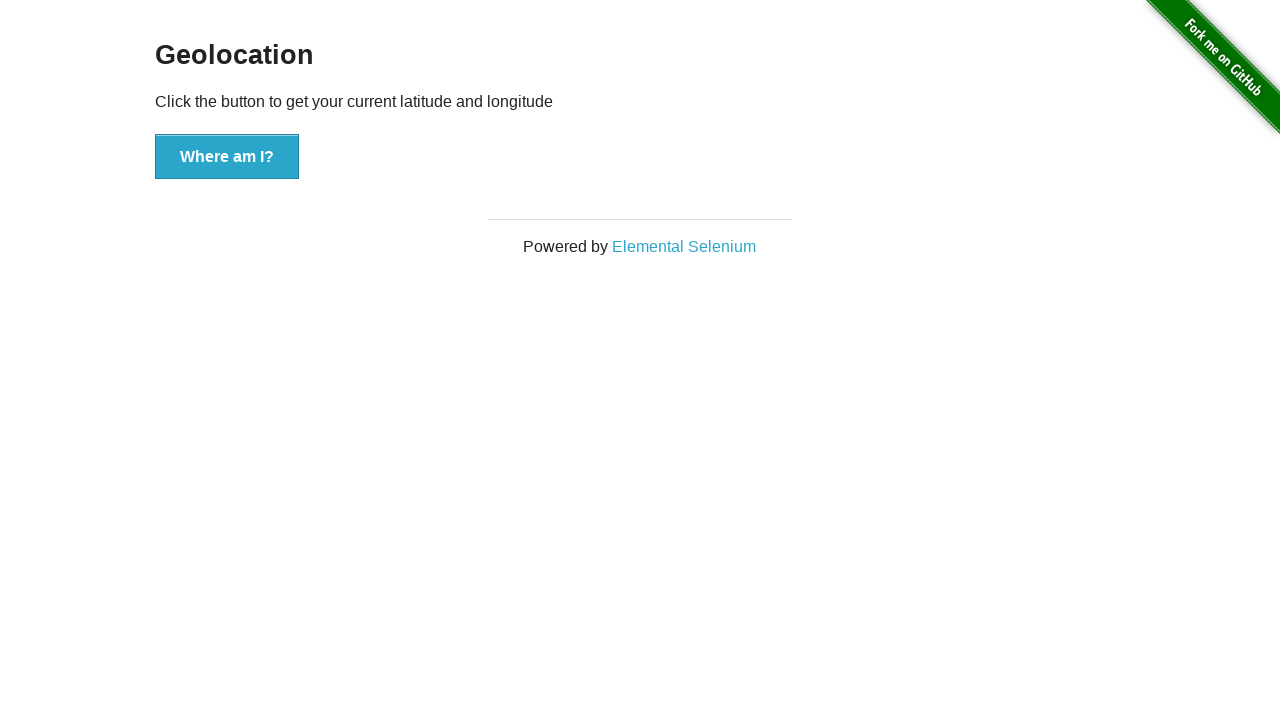

Verified h3 element text is 'Geolocation'
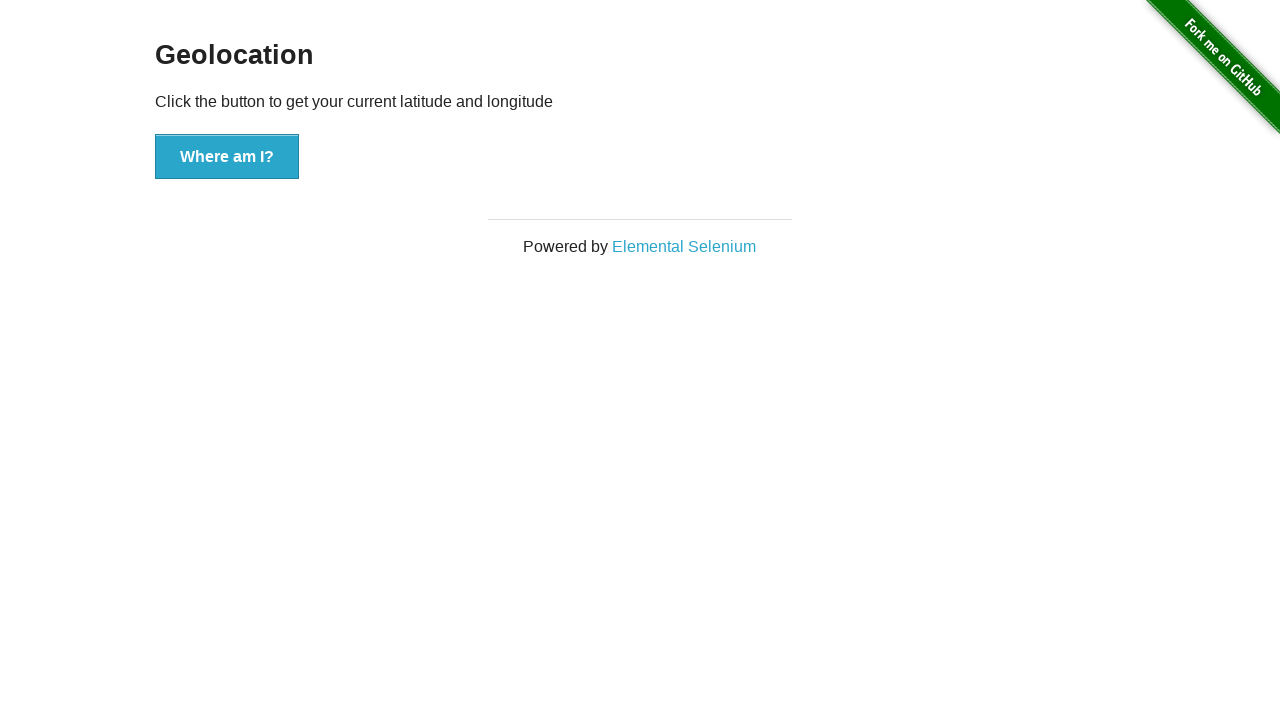

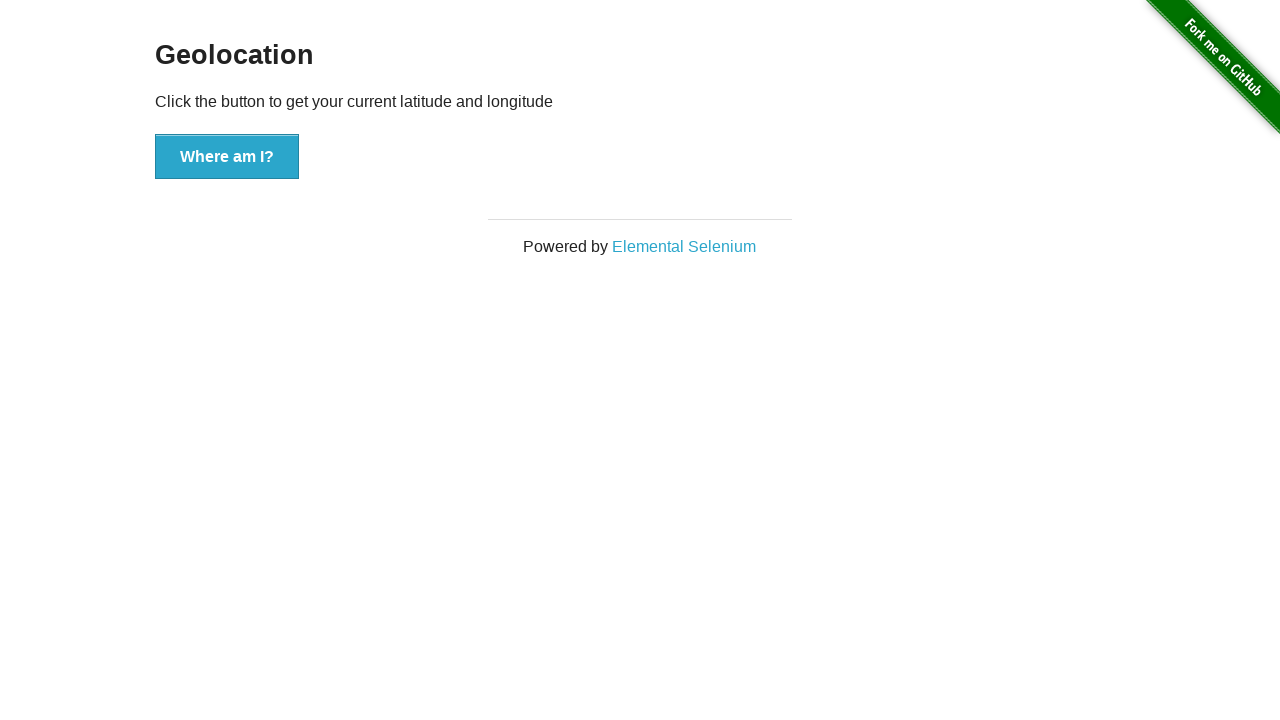